Navigates to a practice automation page, maximizes the window, and retrieves the window handle identifier

Starting URL: https://speedwaytech.co.in/testing-02/PracticeAutomation/

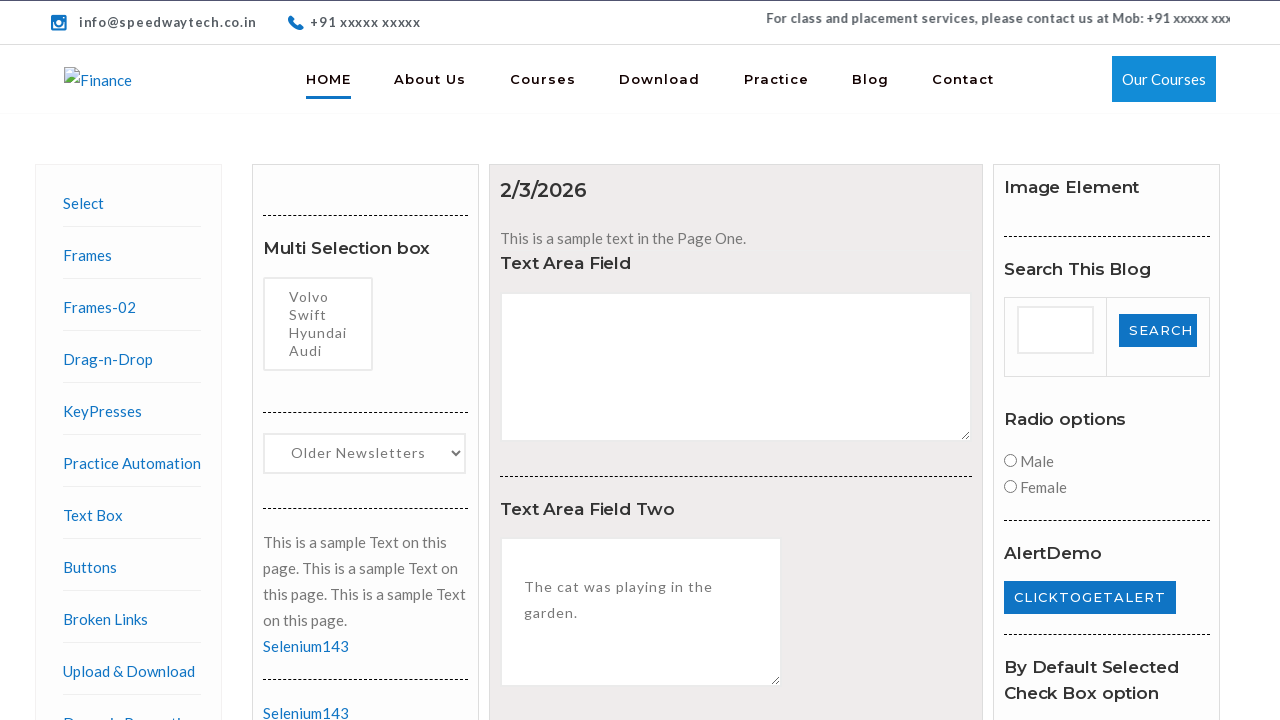

Set viewport size to 1920x1080 to maximize window
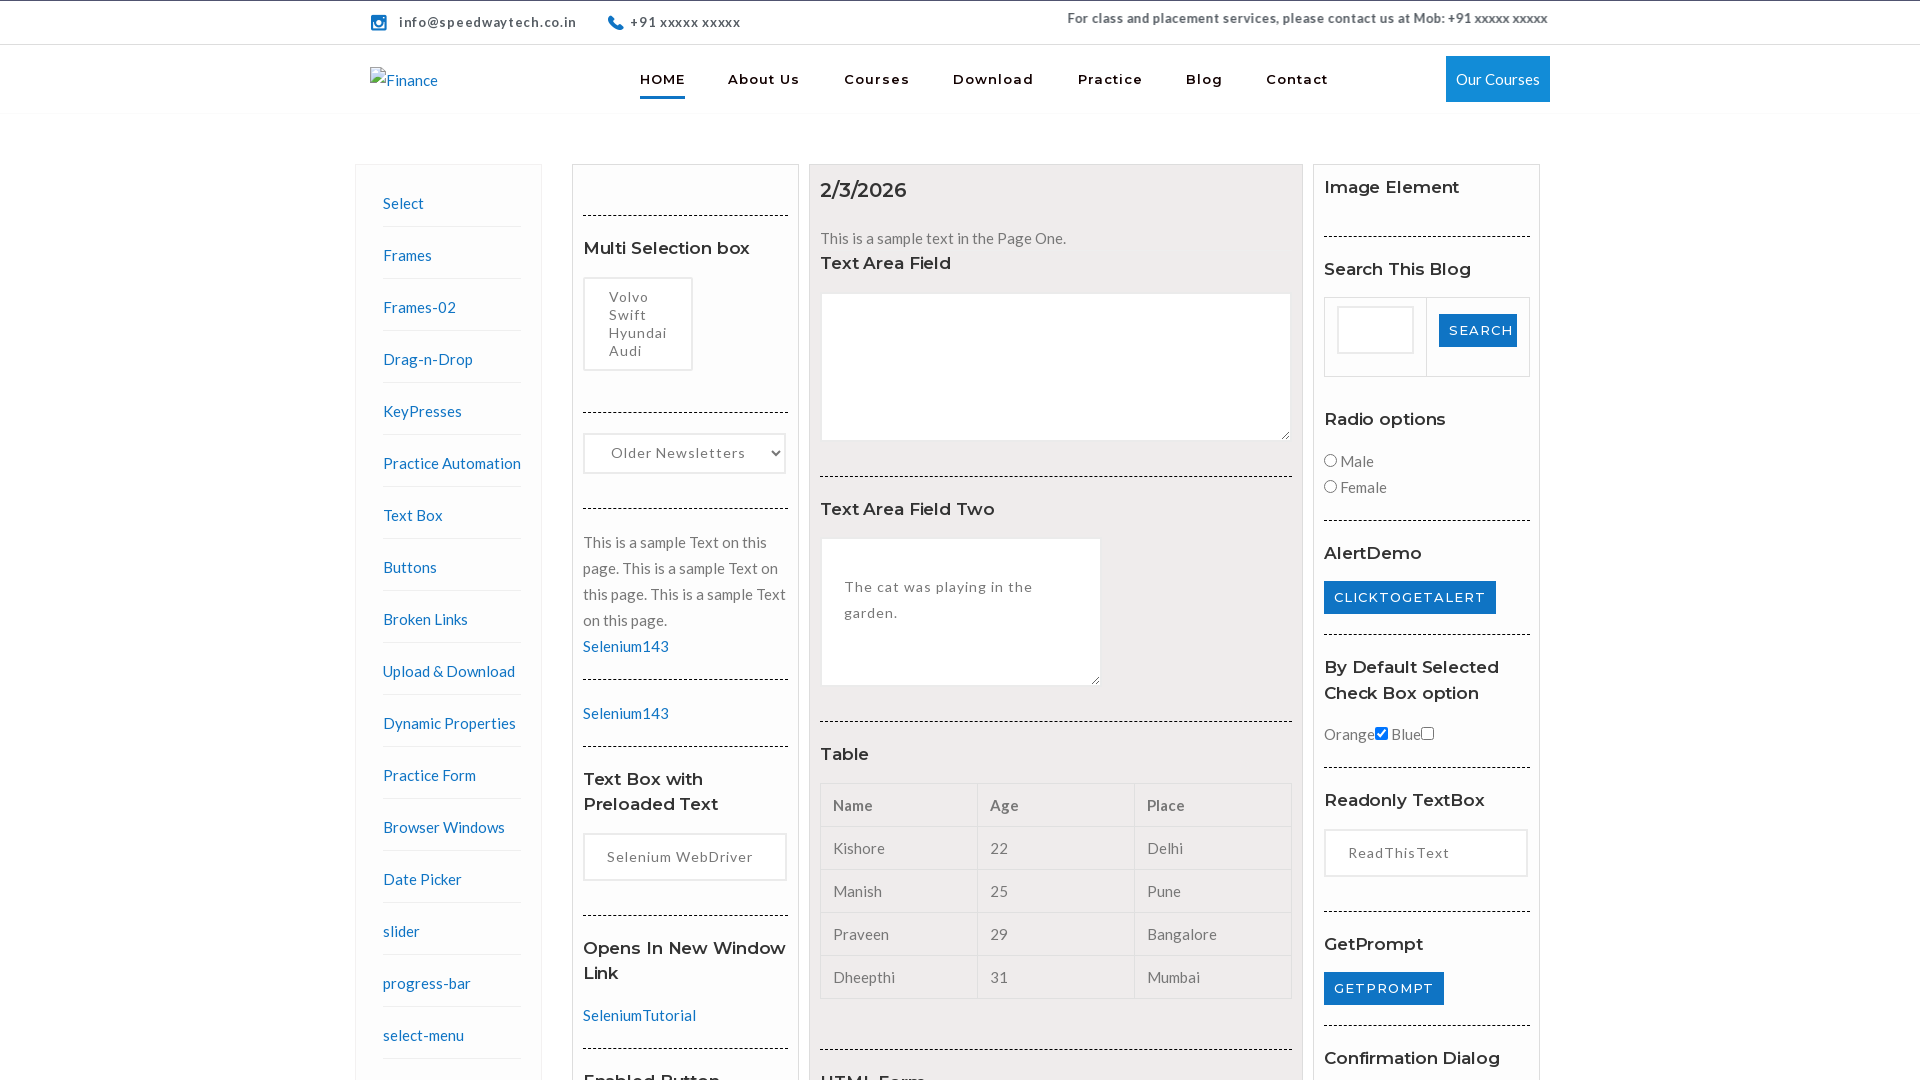

Retrieved window handle identifier from page context
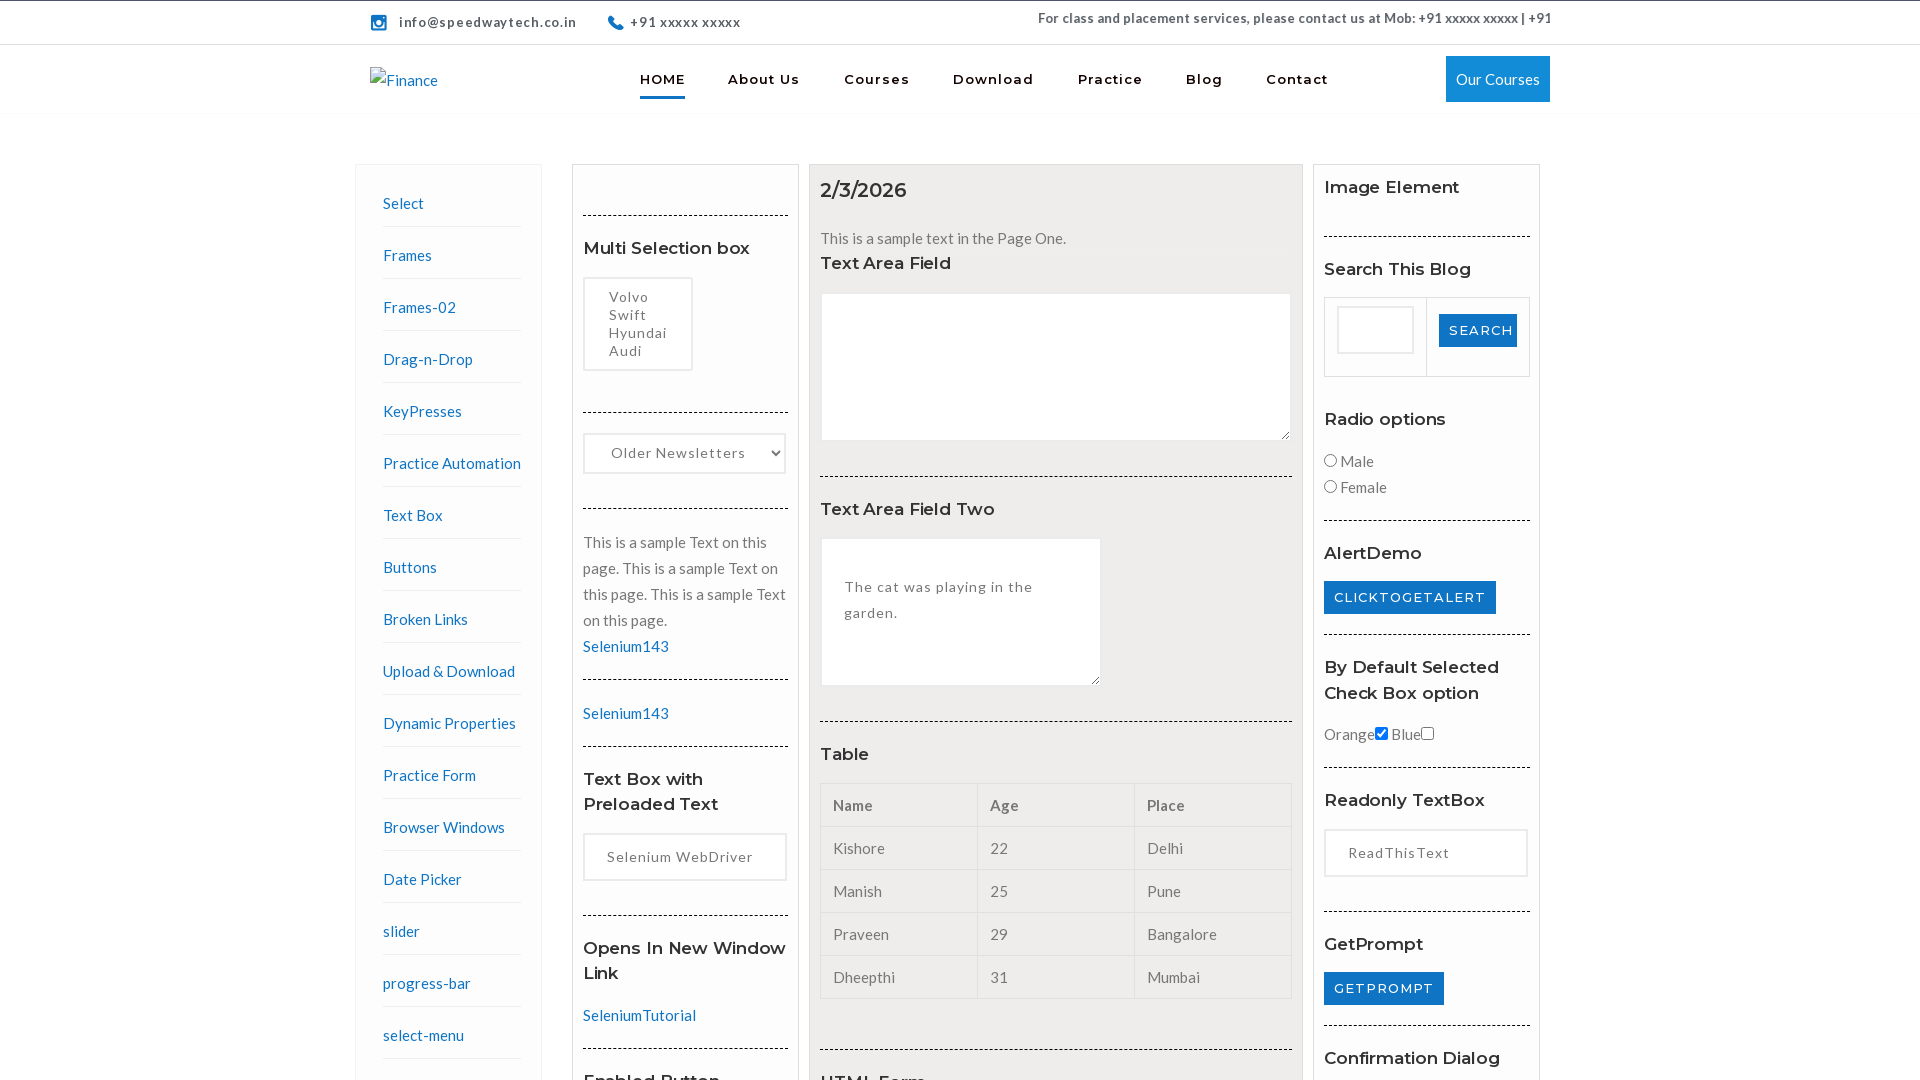

Page loaded and DOM content initialized
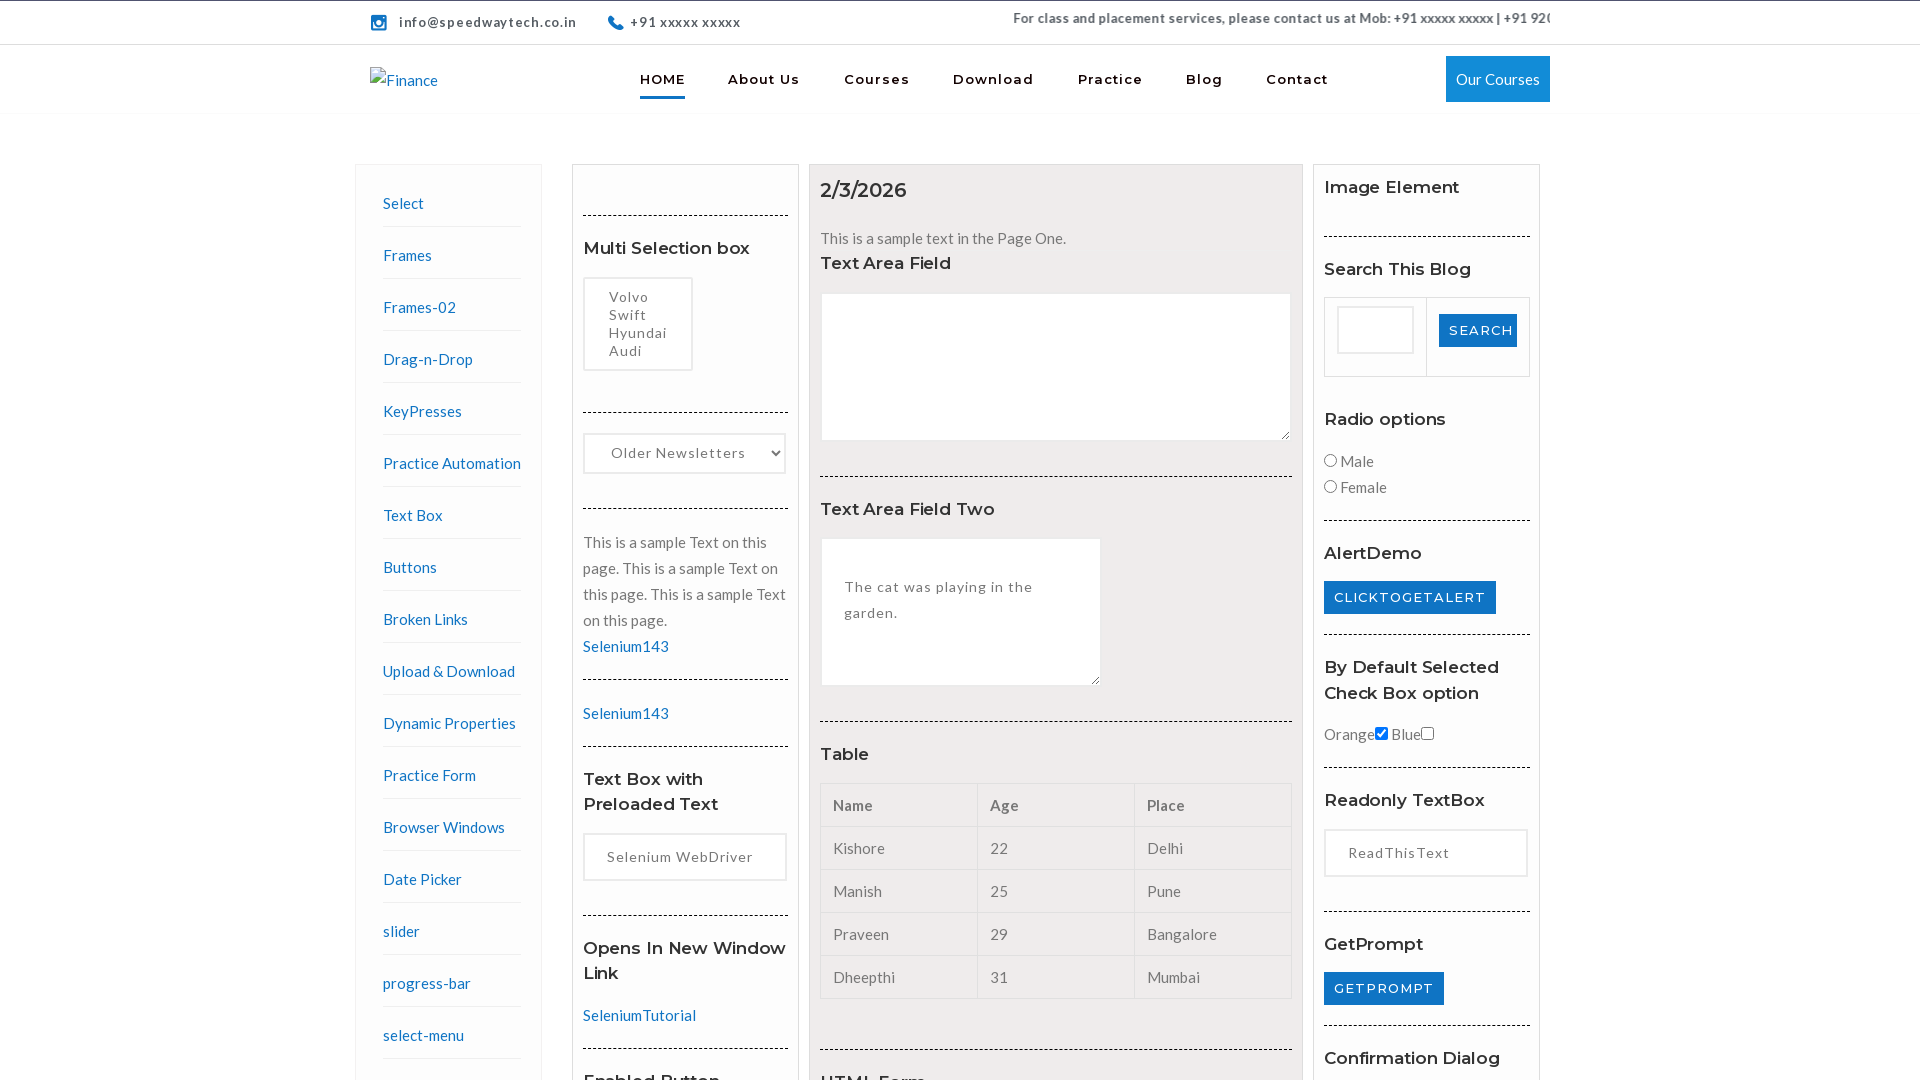

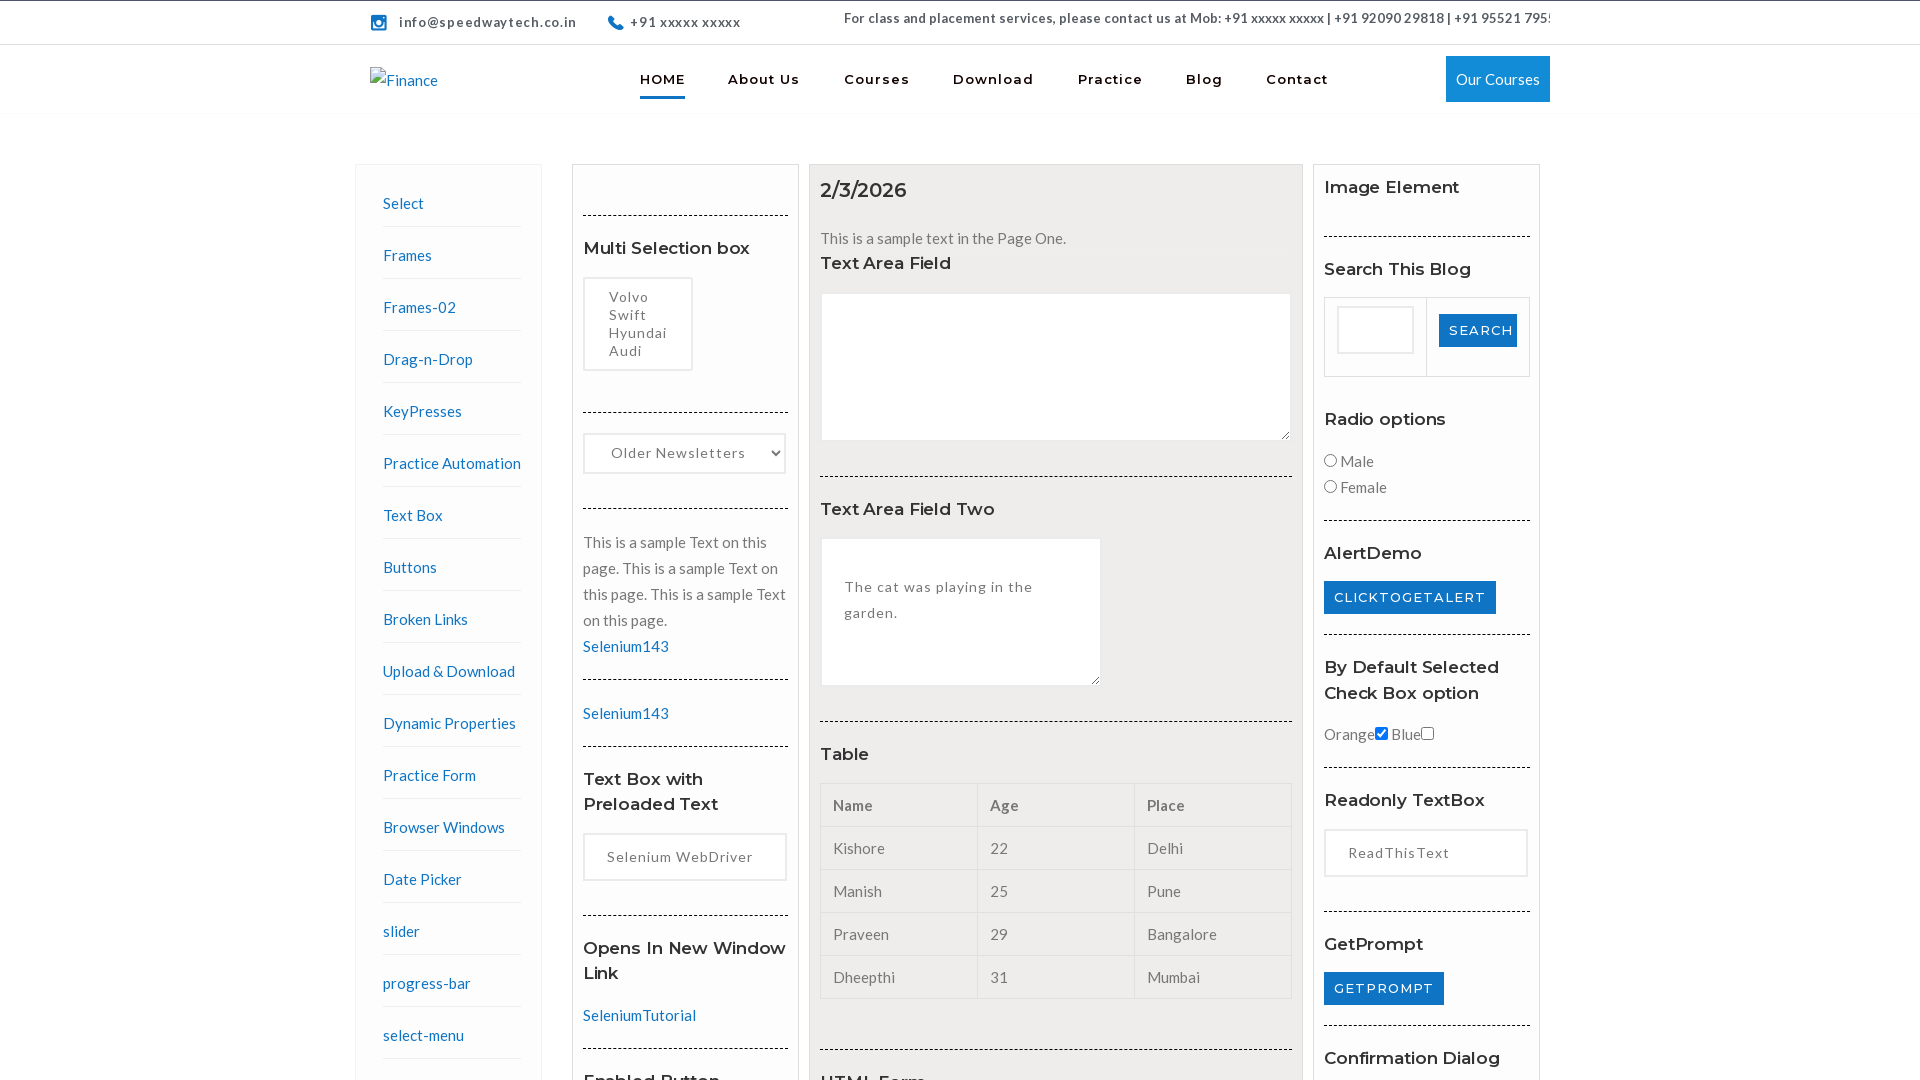